Opens JD.com homepage, waits for 10 seconds, then closes the browser

Starting URL: http://www.jd.com

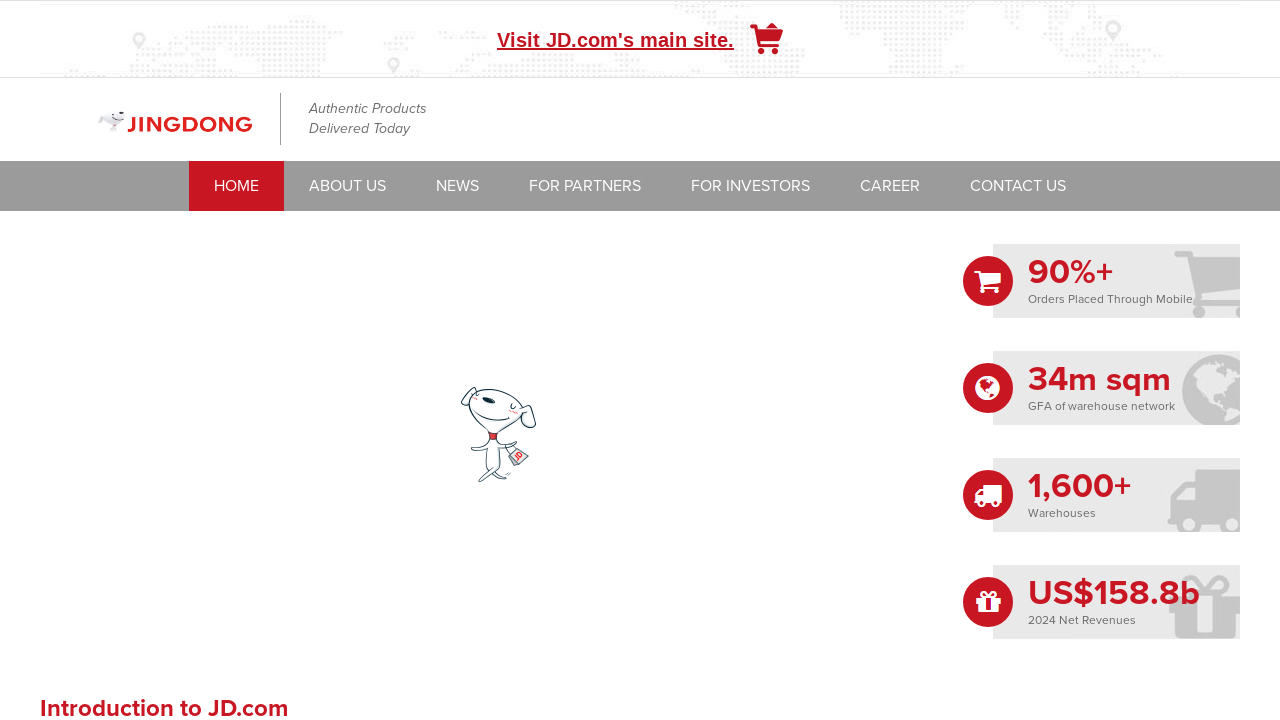

Waited for 10 seconds on JD.com homepage
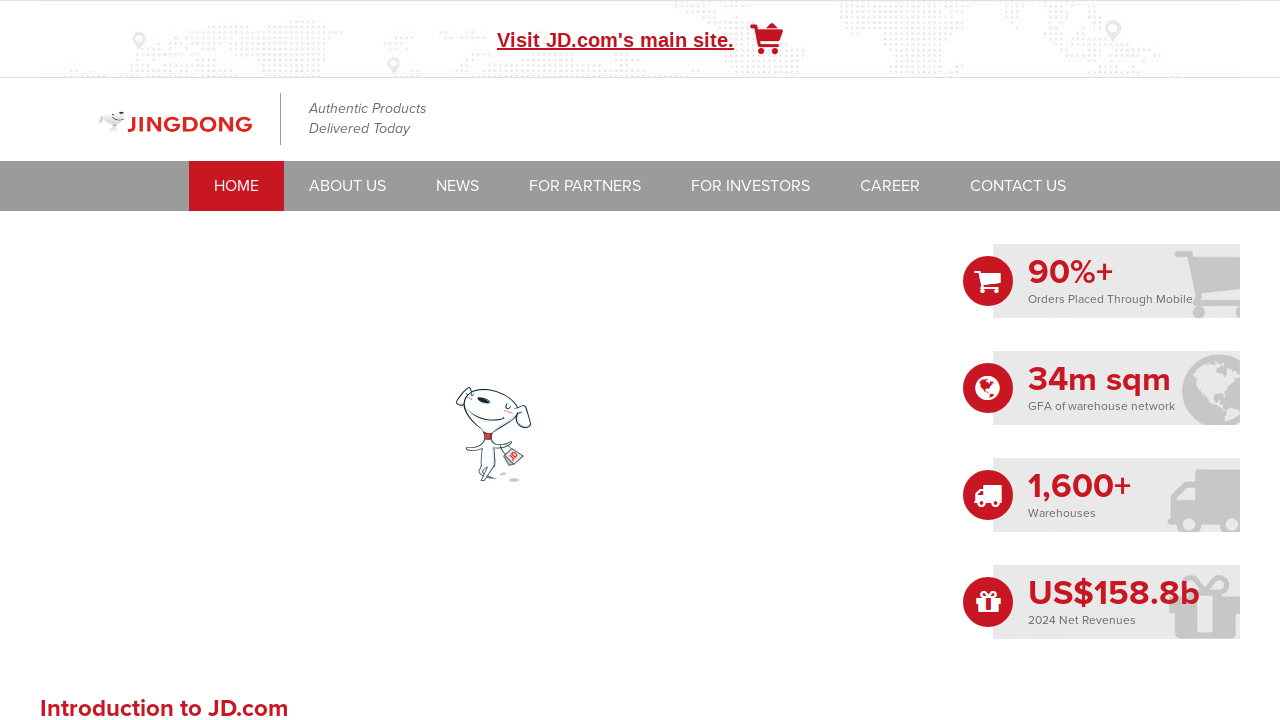

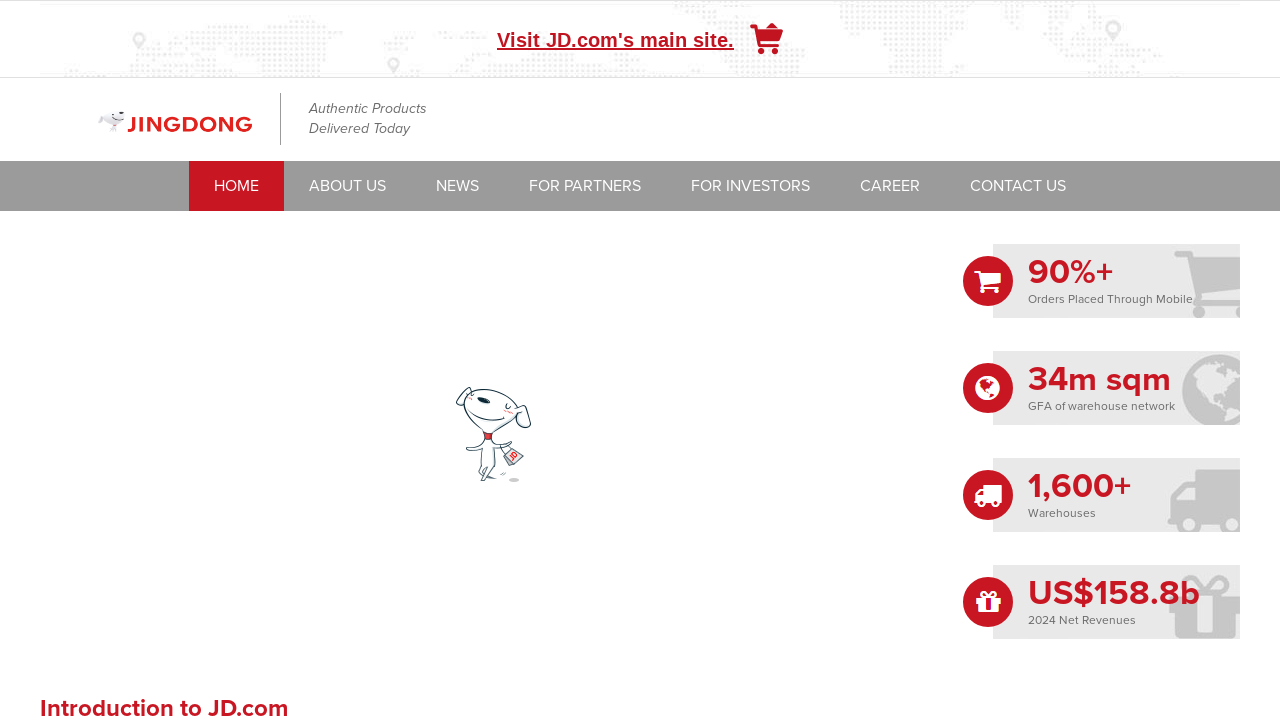